Tests window handling functionality by clicking a link that opens a new window and verifying the title of the new window

Starting URL: https://testcenter.techproeducation.com/index.php?page=multiple-windows

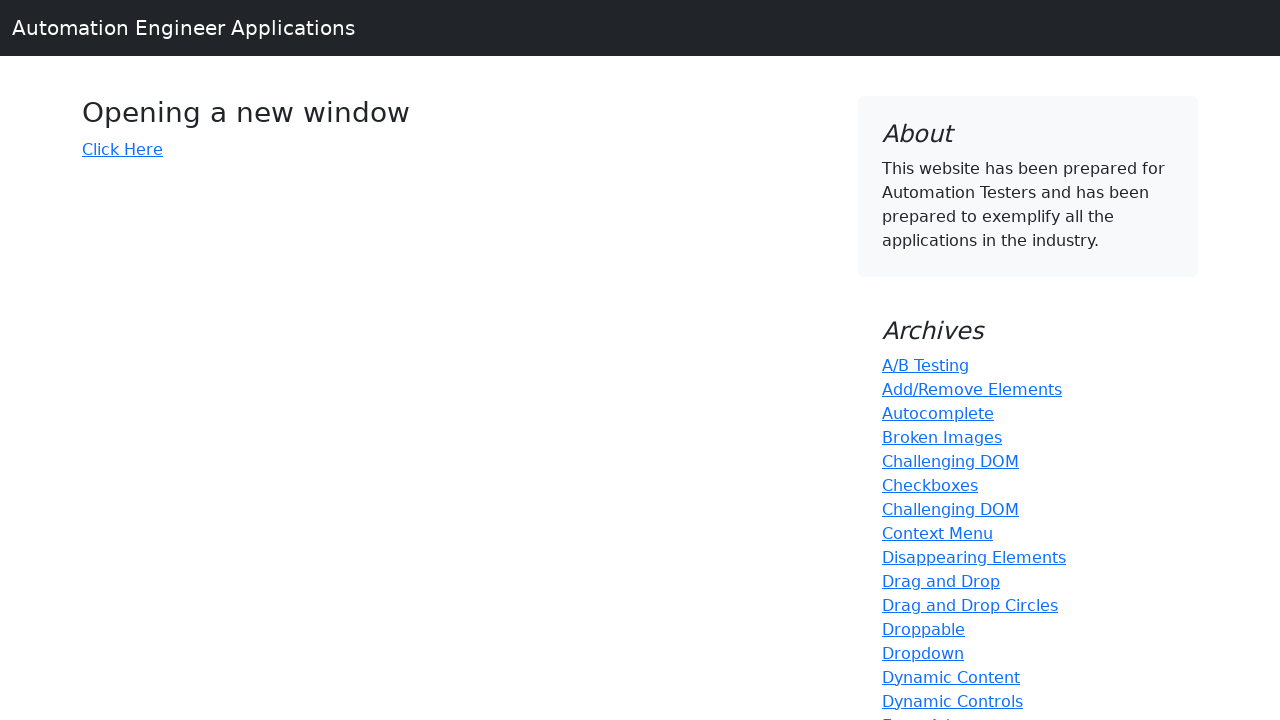

Clicked 'Click Here' link to open new window at (122, 149) on xpath=//a[.='Click Here']
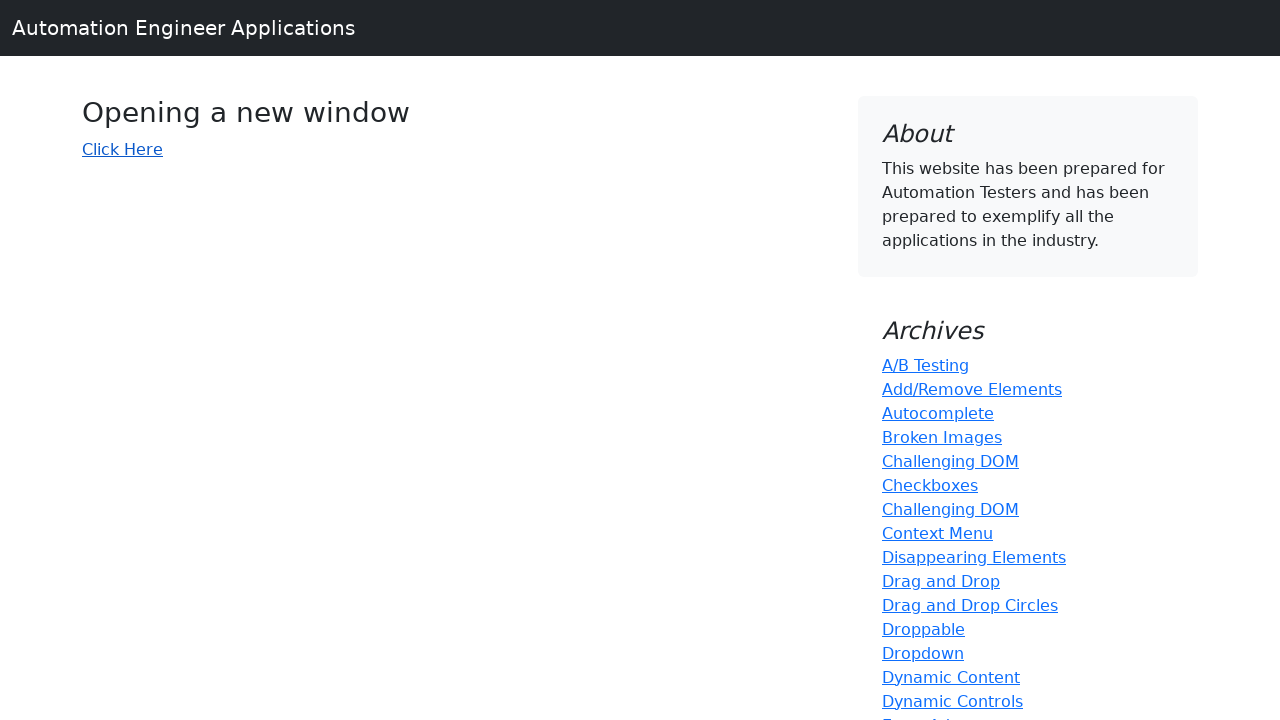

New window opened and captured
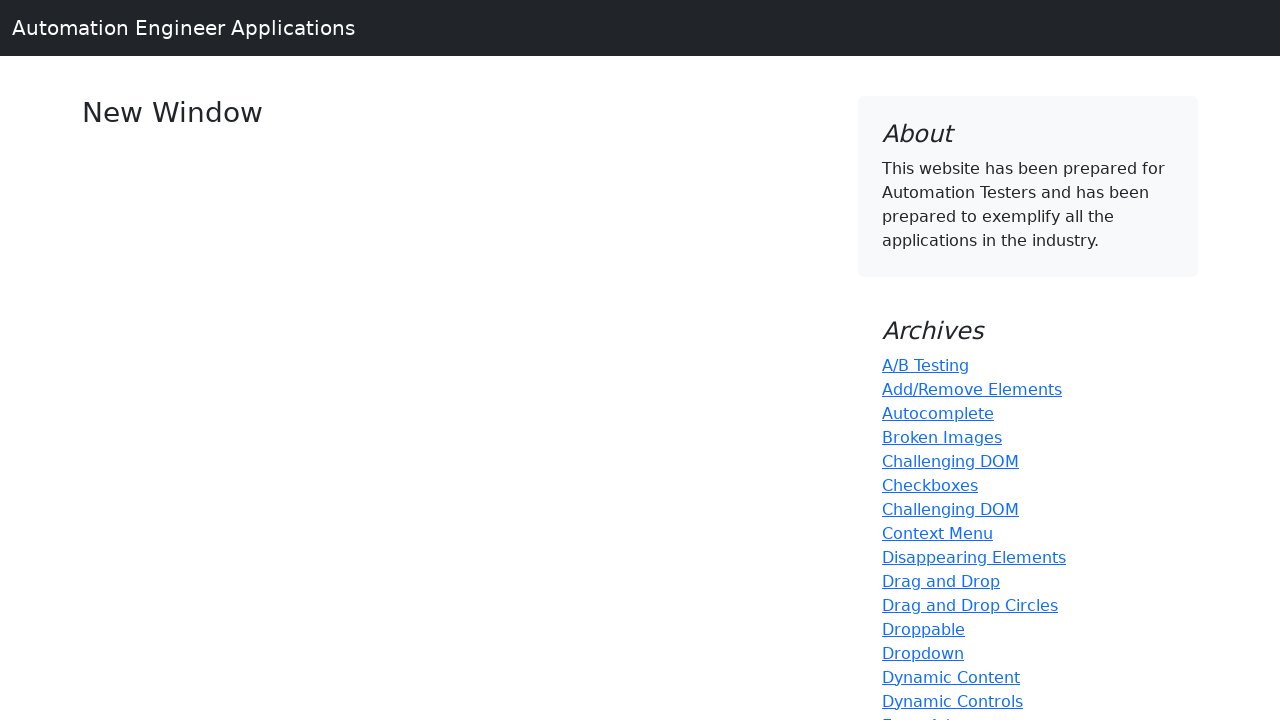

New page finished loading
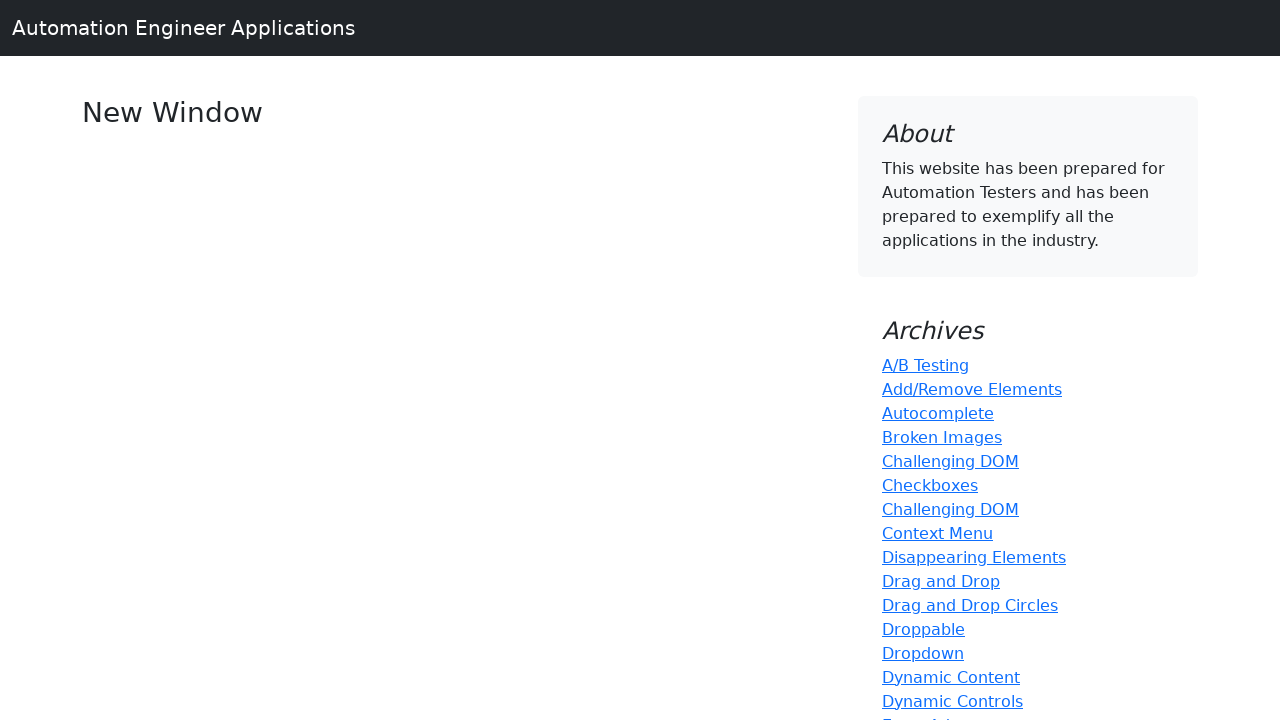

Verified new window title contains 'New Window'
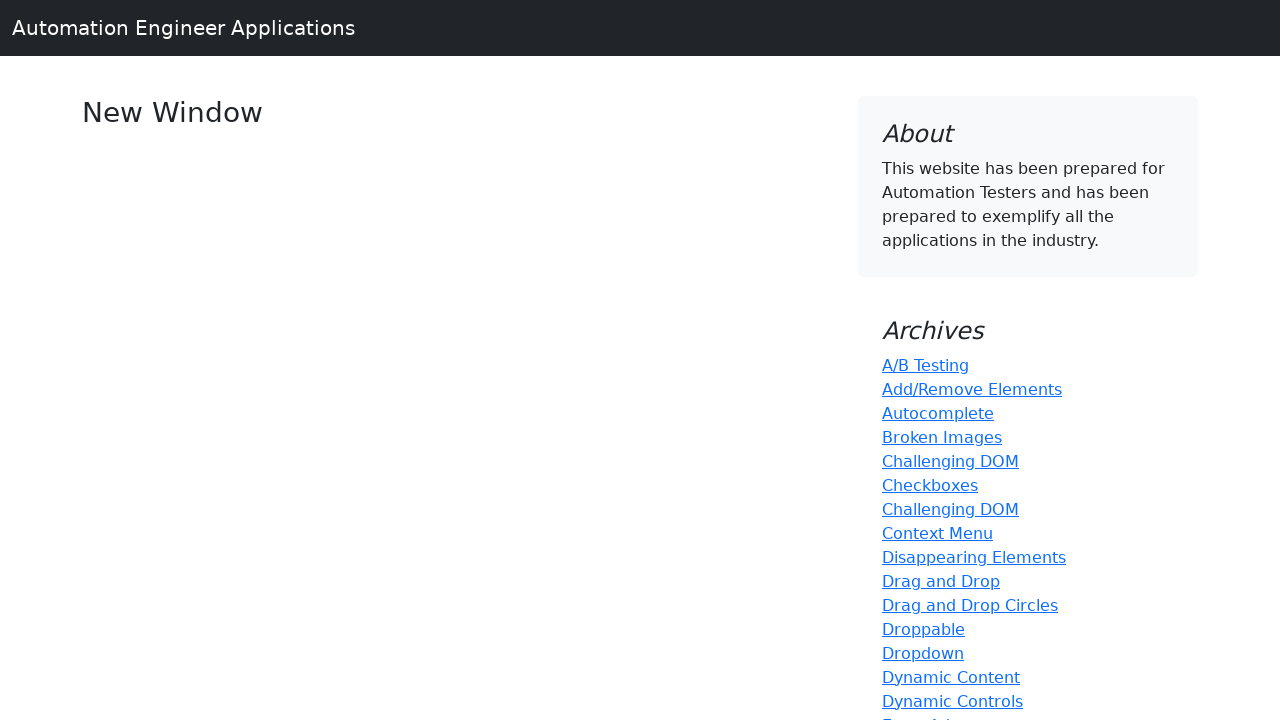

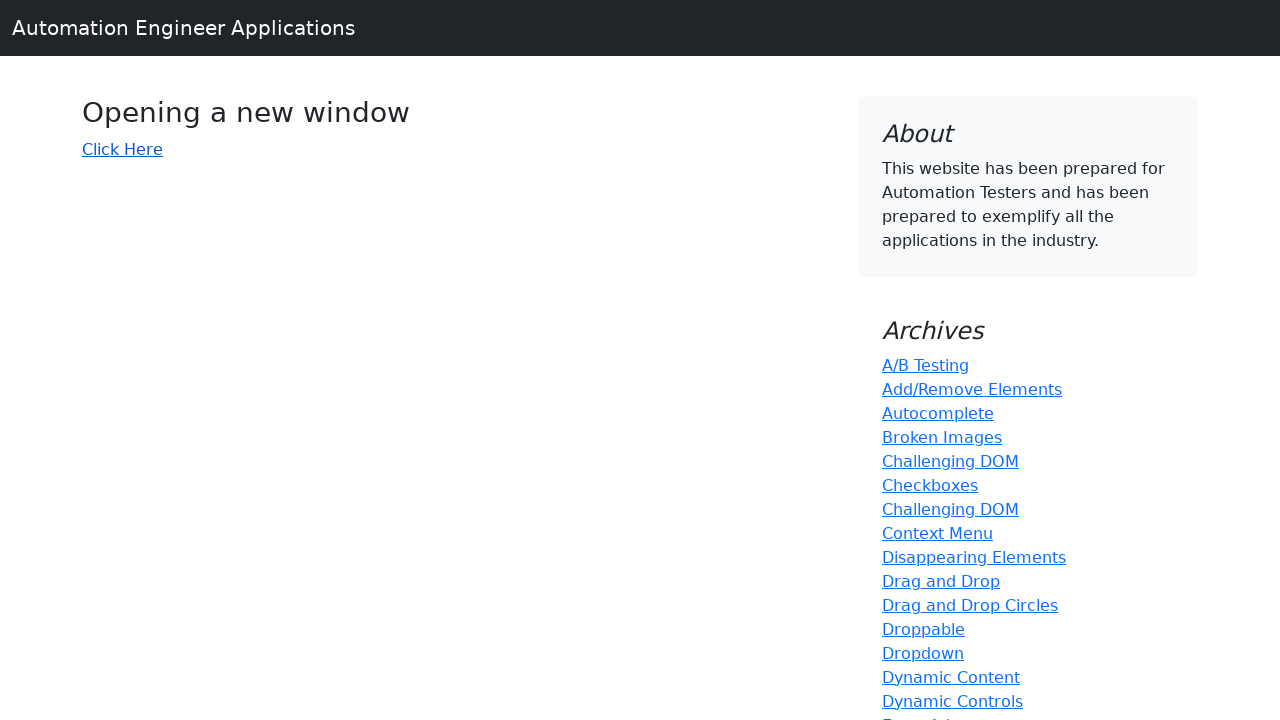